Tests browsing programming languages by letter M and verifies that the last language in the list is MySQL.

Starting URL: http://www.99-bottles-of-beer.net/

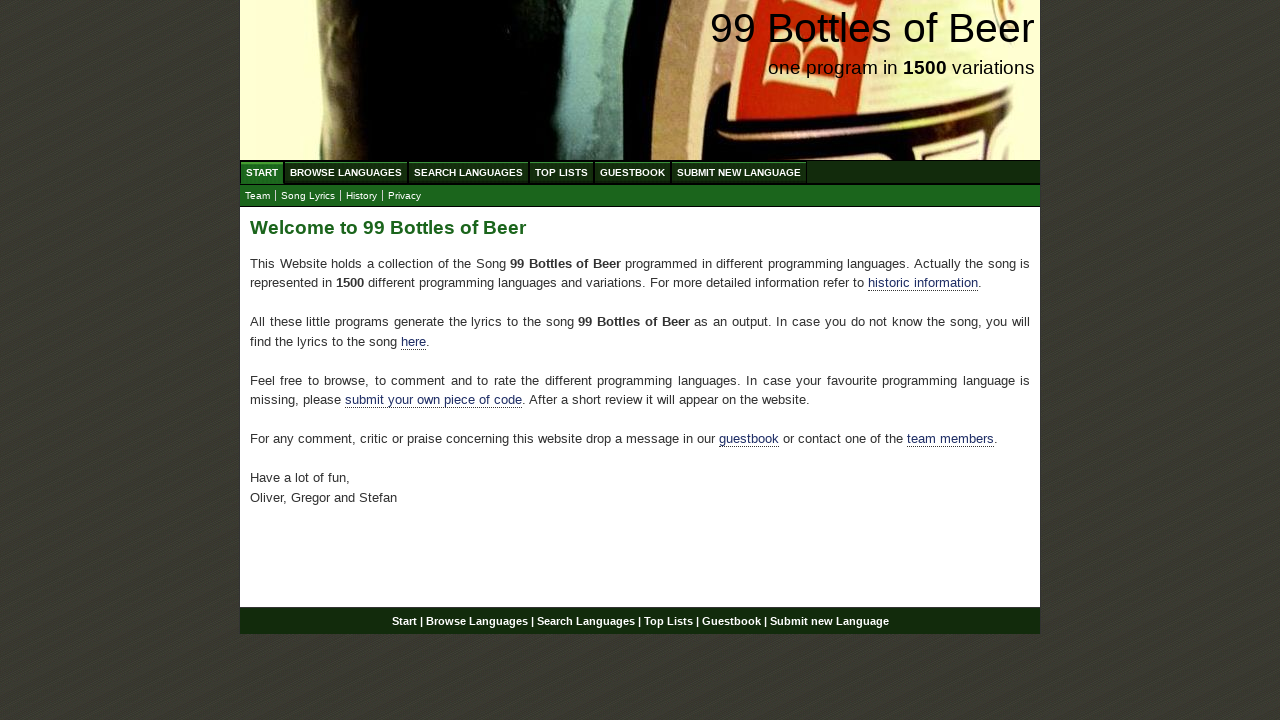

Clicked on Browse Languages link at (346, 172) on a[href='/abc.html']
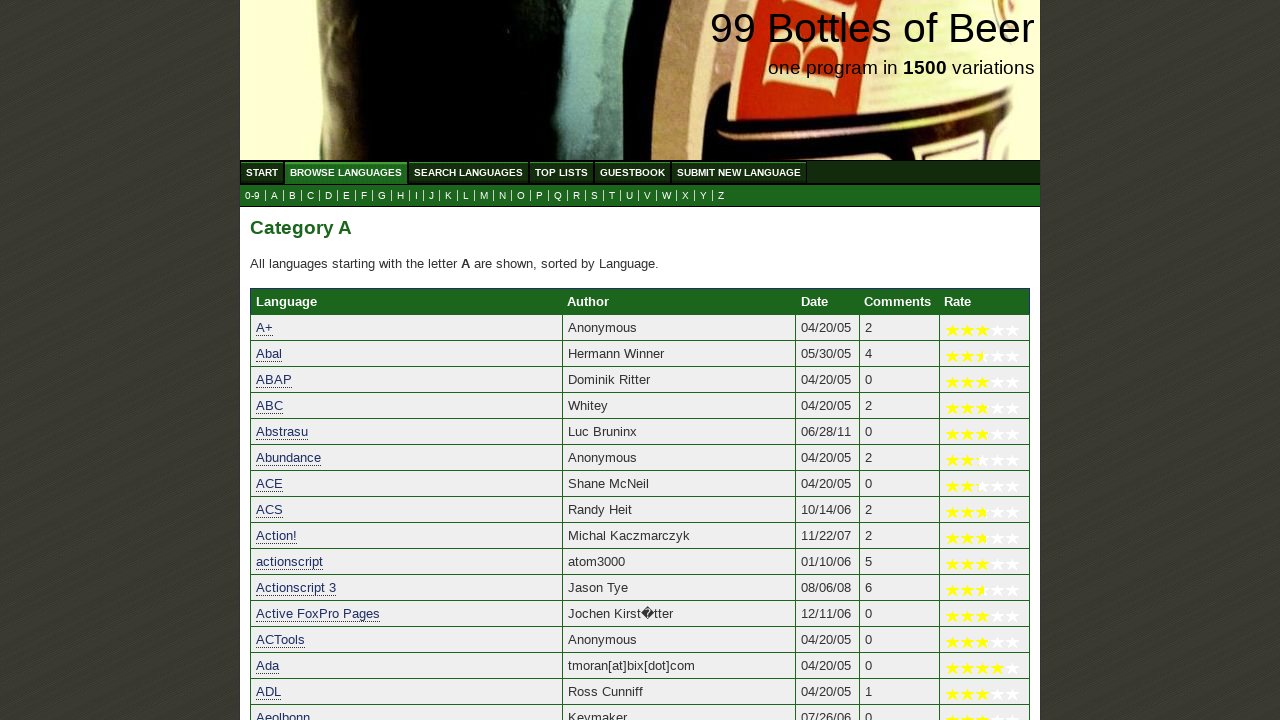

Clicked on letter M to browse programming languages starting with M at (484, 196) on a[href='m.html']
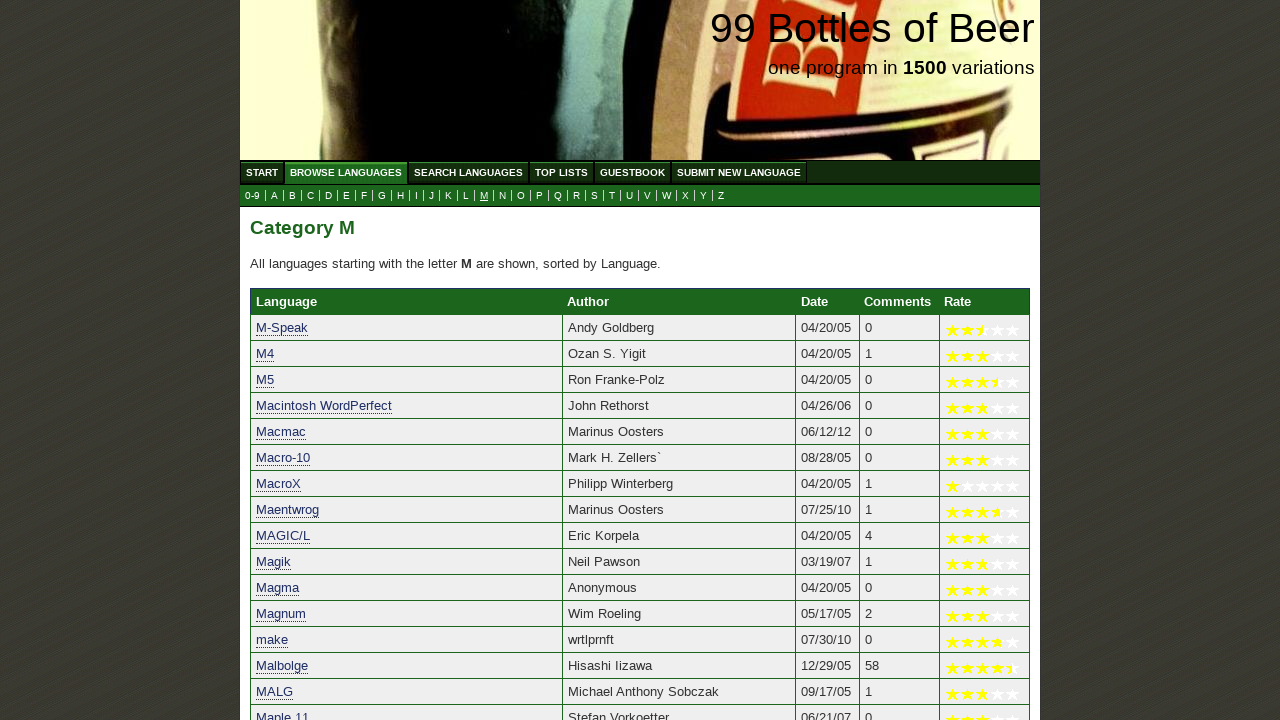

Located all programming language links in the table
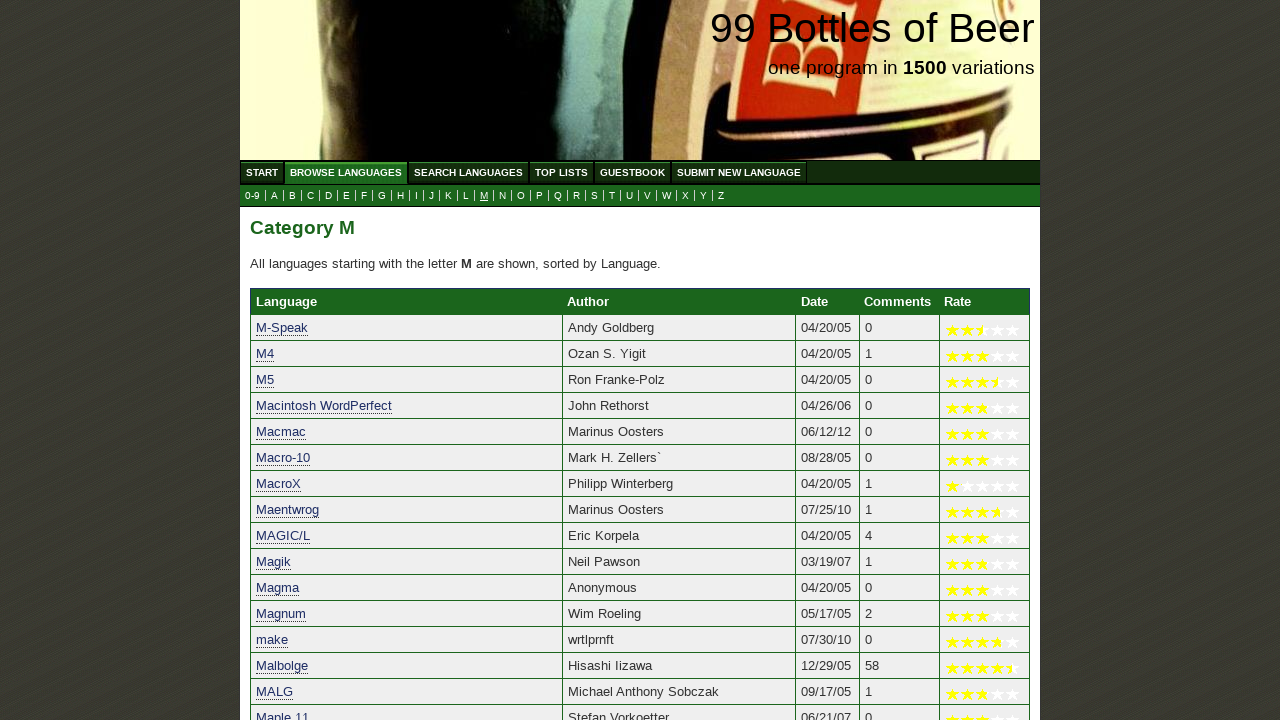

Retrieved the last language in the list
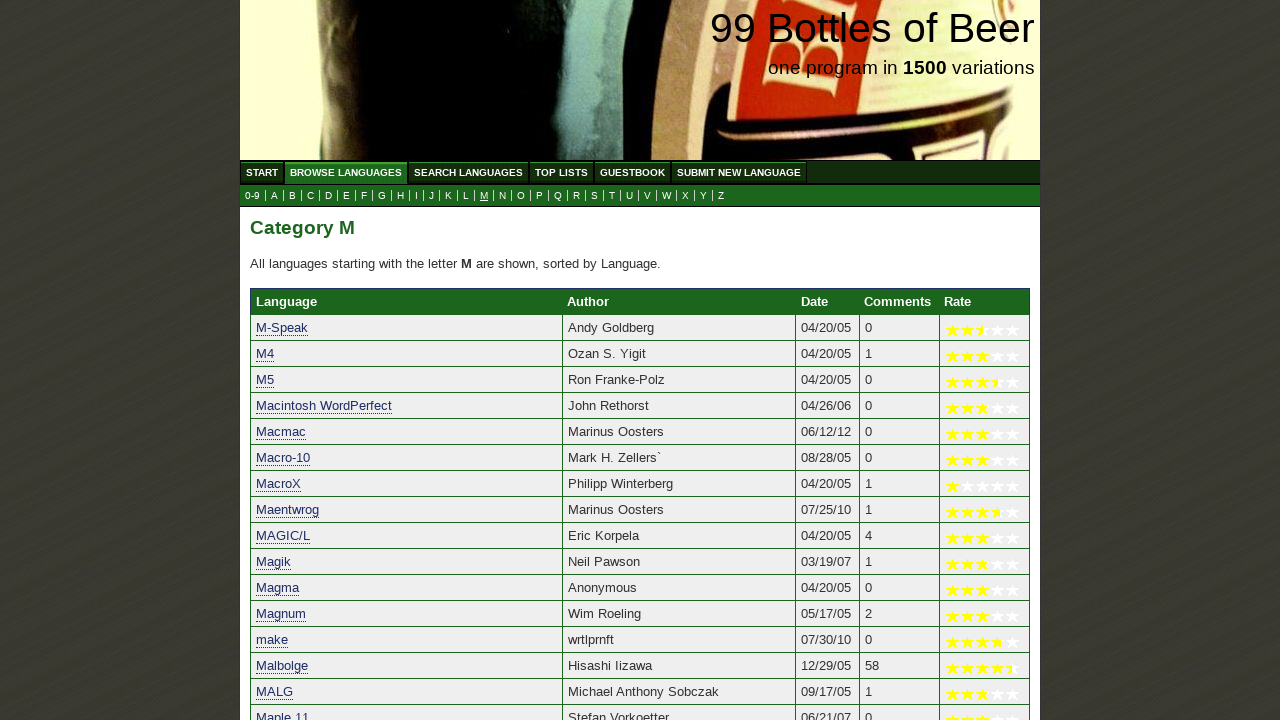

Verified that the last language in the list is MySQL
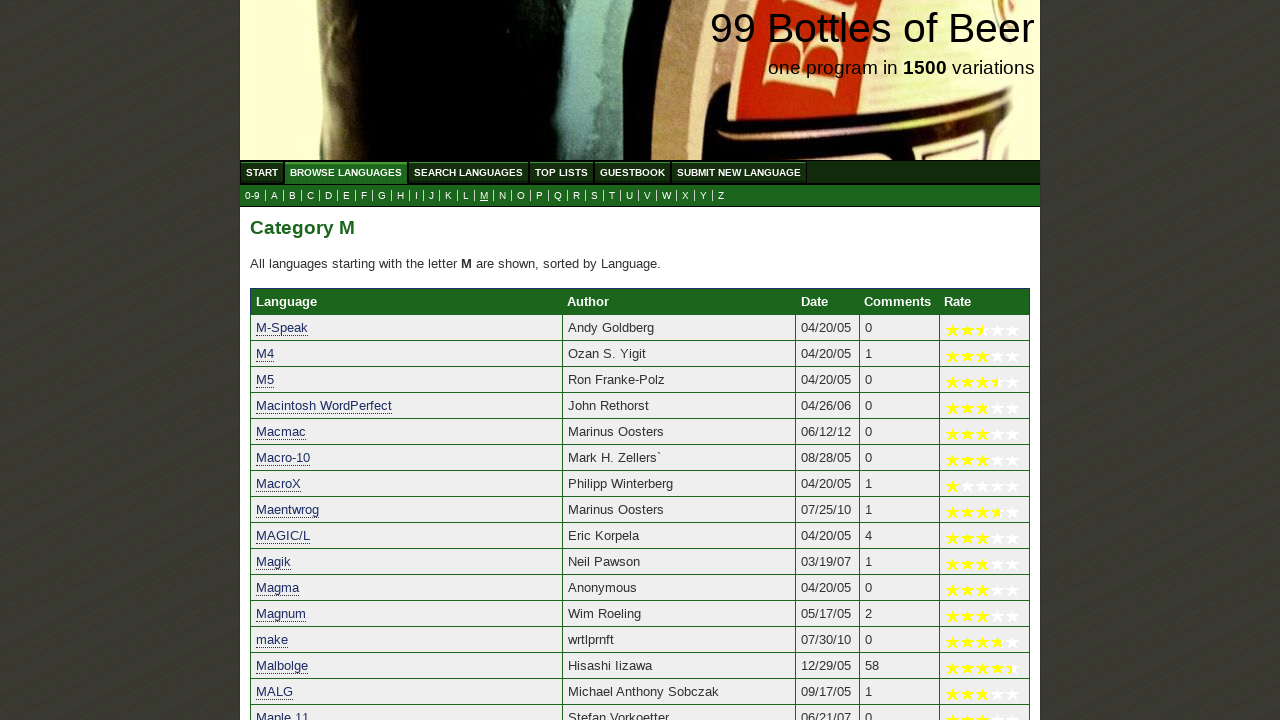

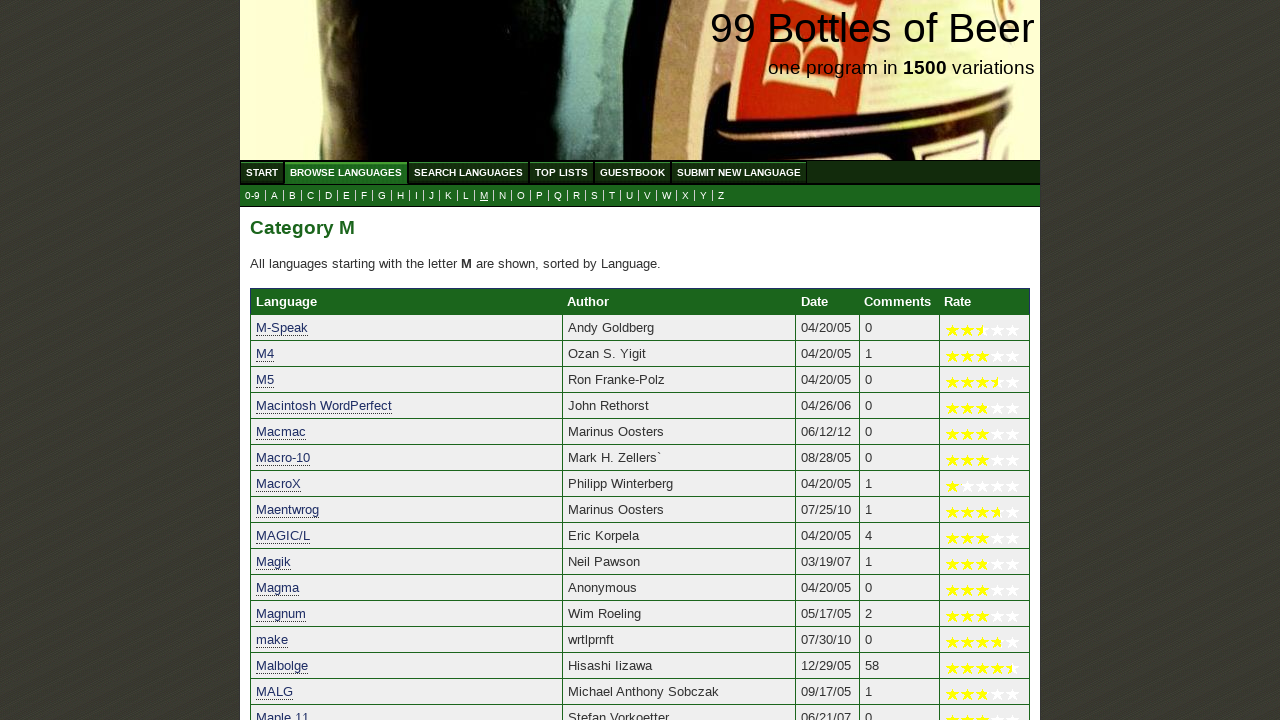